Tests form submission with both first name and last name exceeding maximum allowed lengths, verifying that validation fails.

Starting URL: https://testpages.eviltester.com/styled/validation/input-validation.html

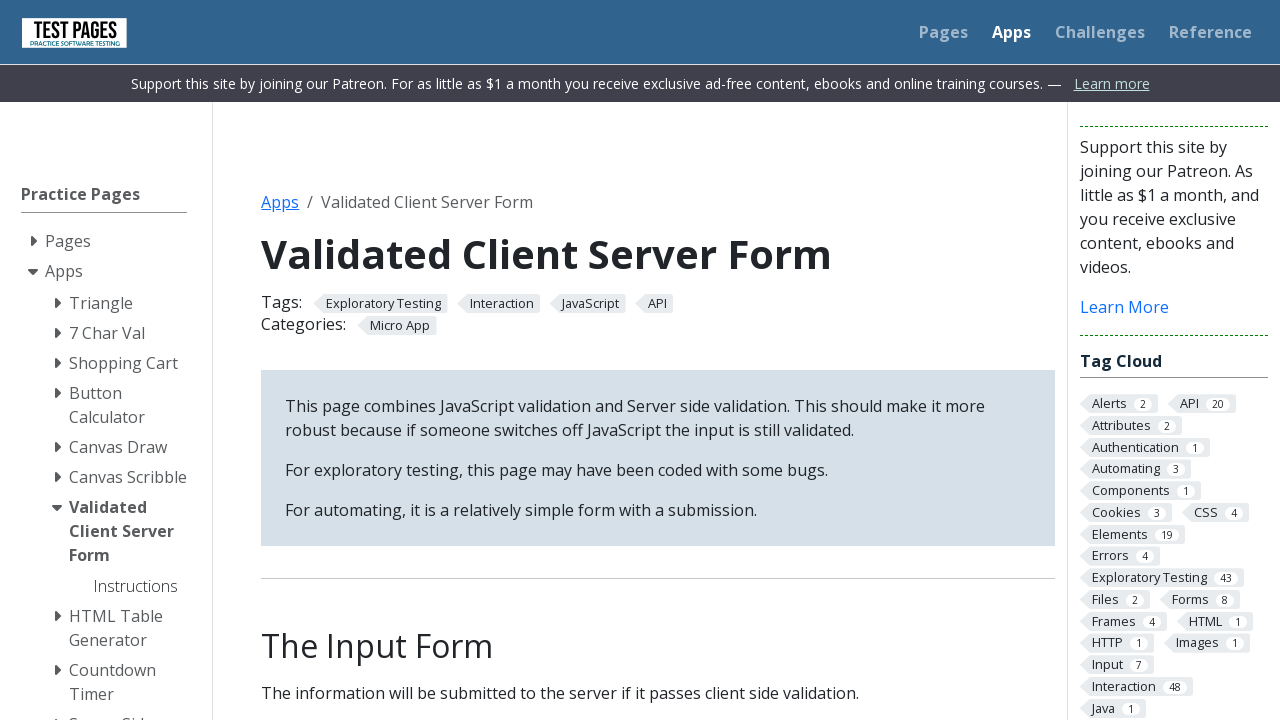

Filled first name field with text exceeding maximum length on internal:label="First name:"i
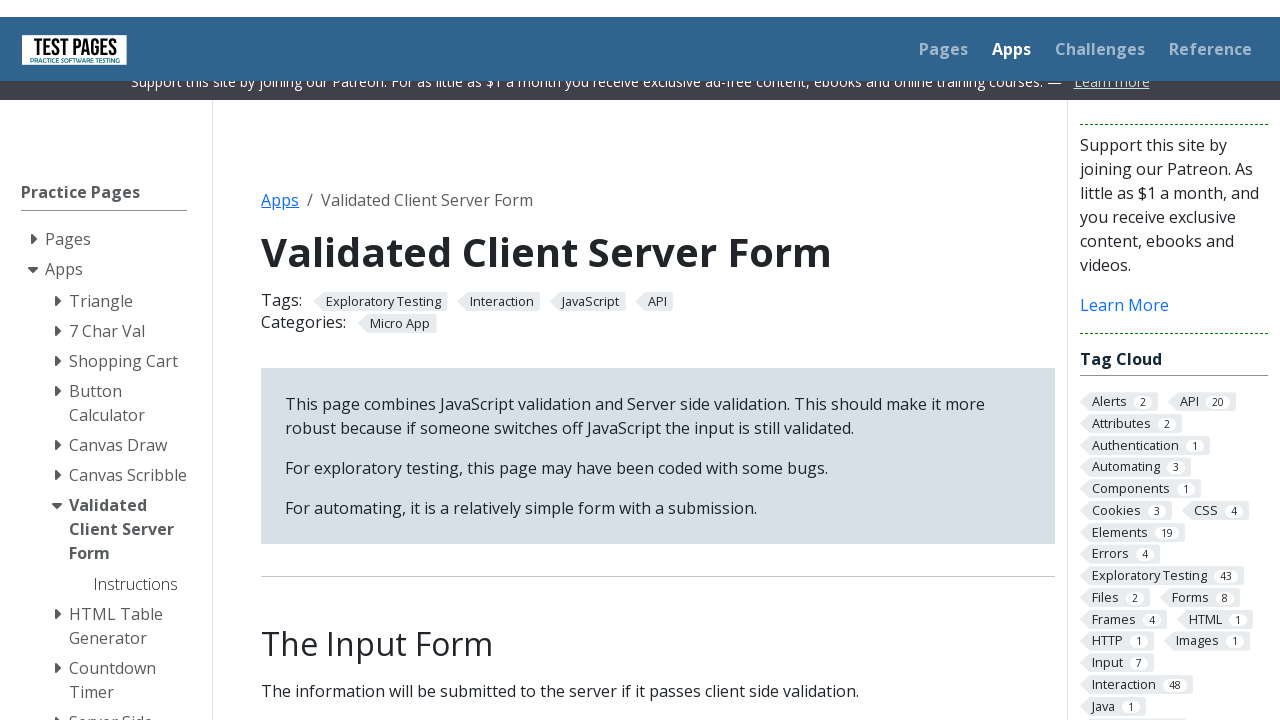

Filled last name field with text exceeding maximum length on internal:label="Last name:"i
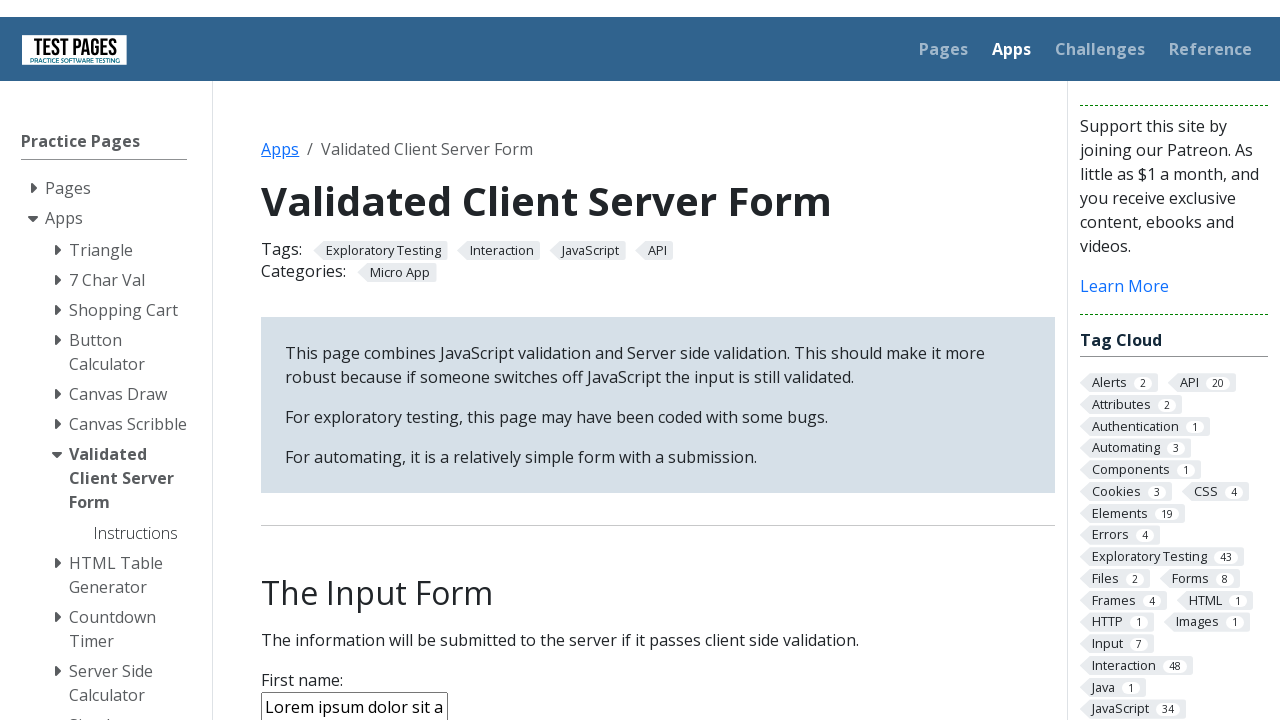

Filled age field with value 152 on internal:label="Age:"i
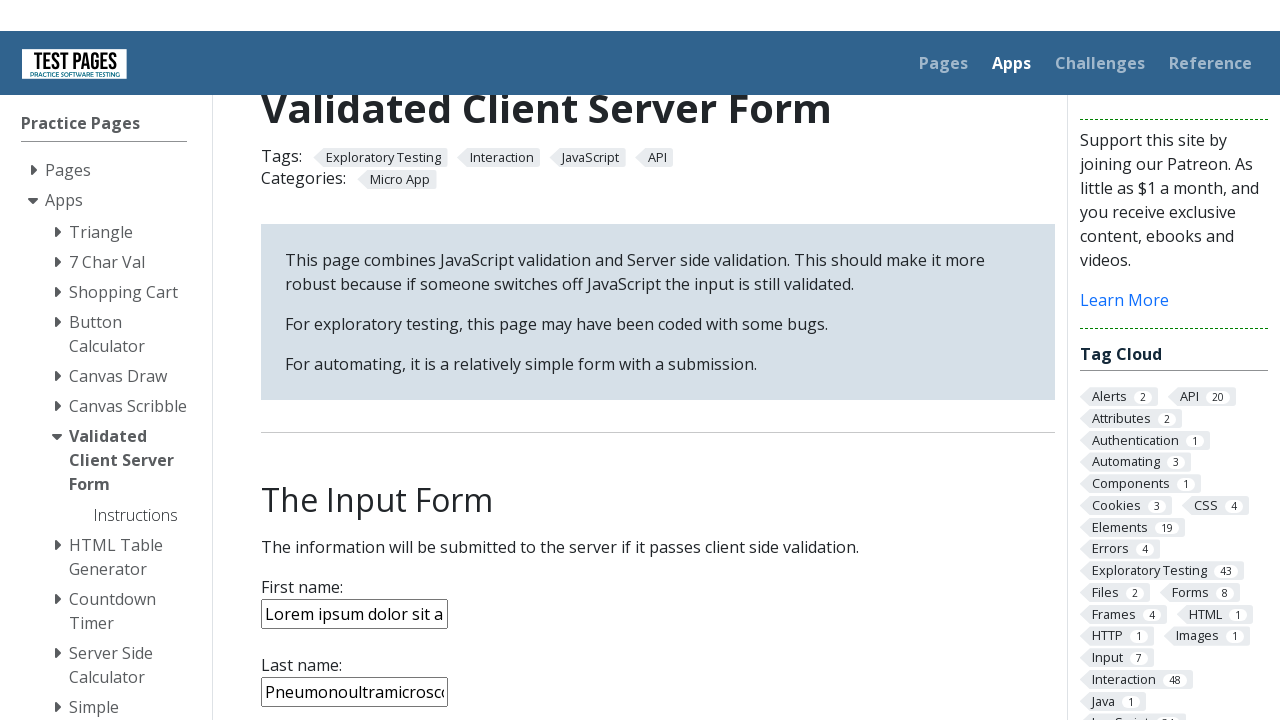

Filled notes field with 'Testing filling data' on internal:label="Notes:"i
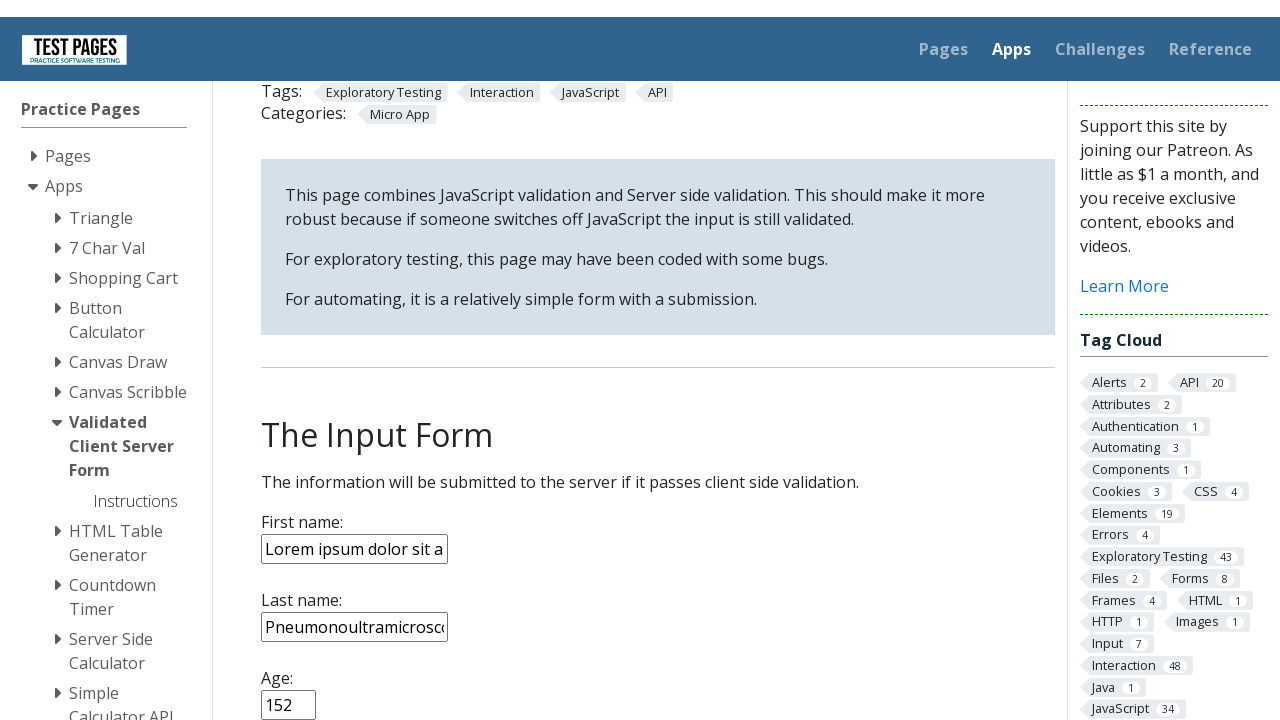

Selected Qatar from country dropdown on internal:role=combobox[name="Country:"i]
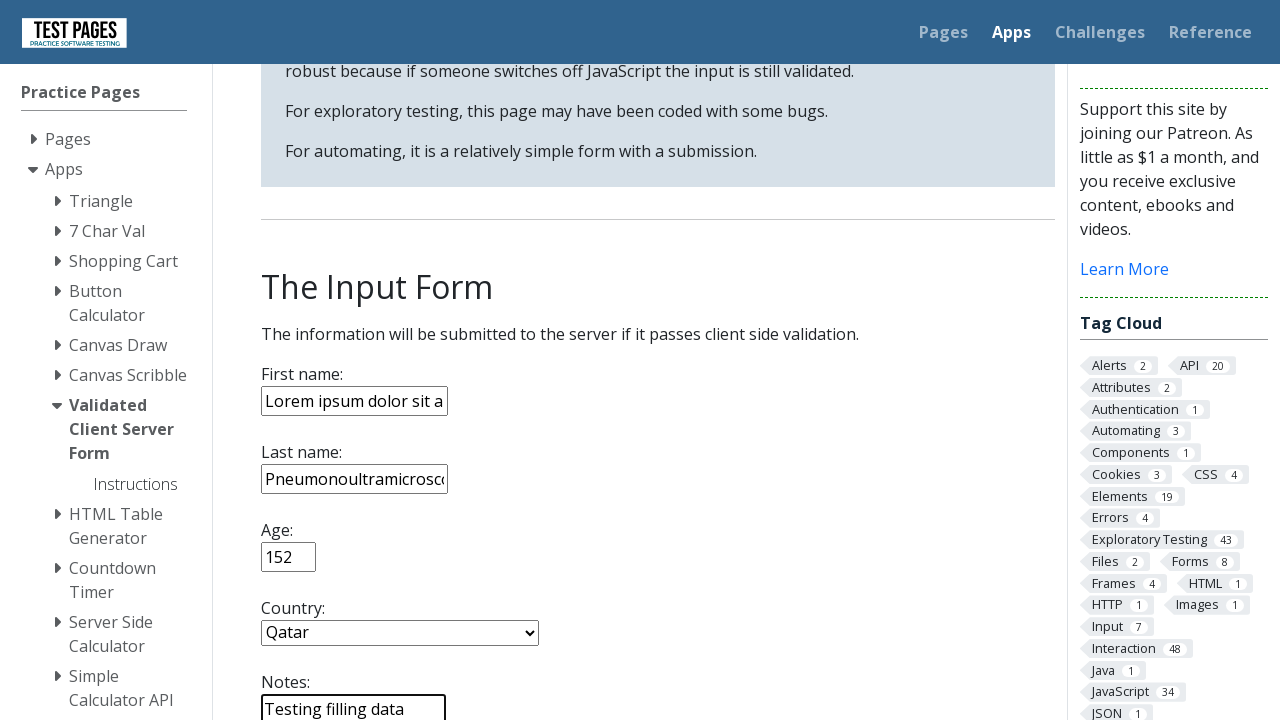

Clicked submit button to attempt form submission at (296, 368) on internal:role=button[name="submit"i]
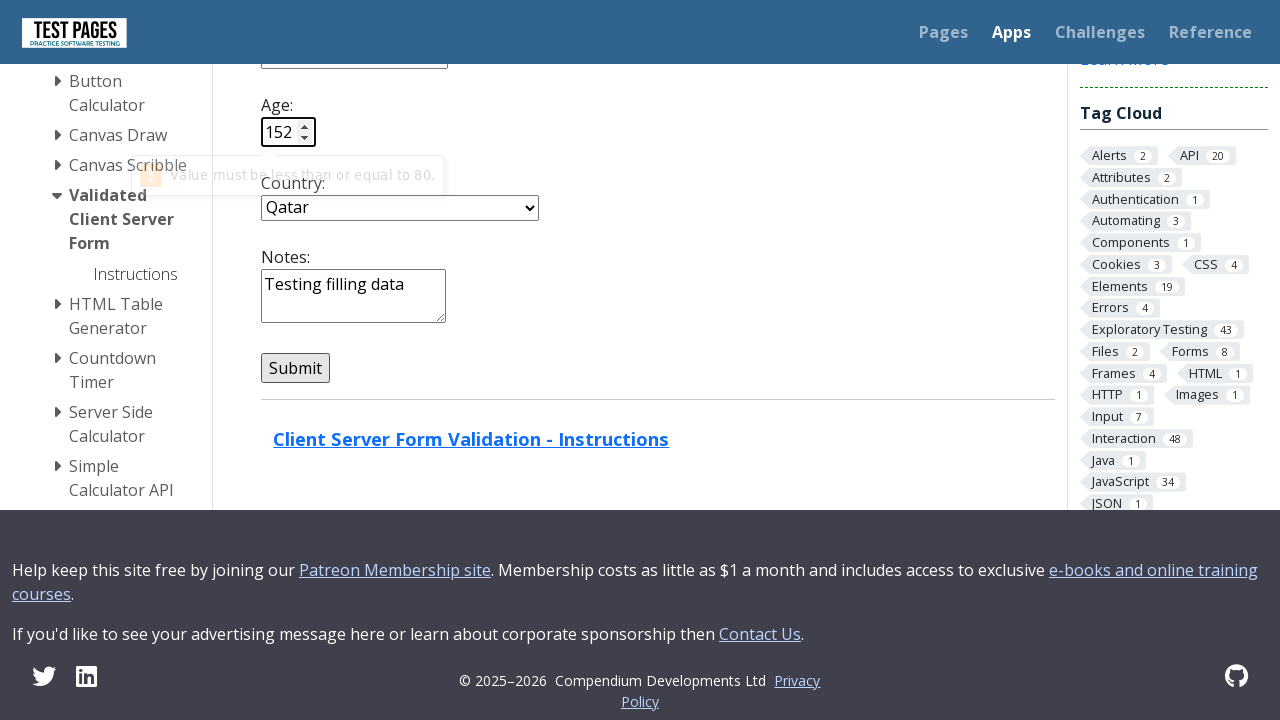

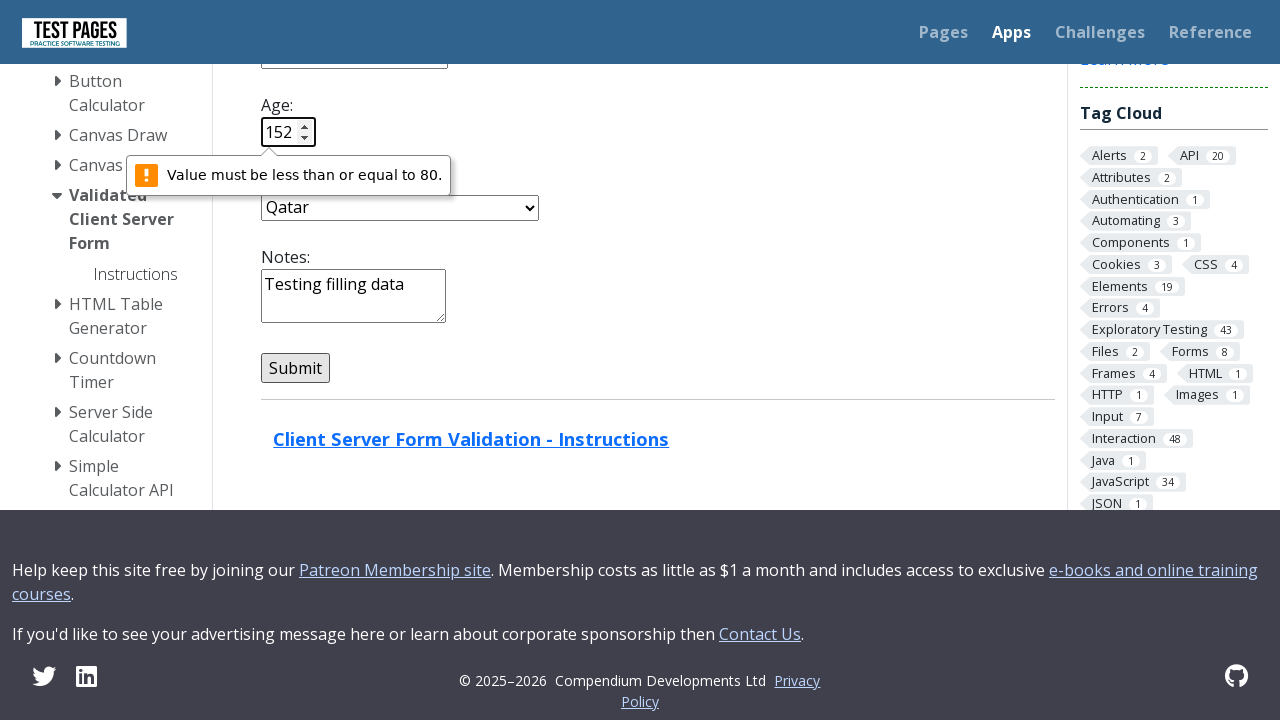